Tests a registration form by filling in required fields (first name, last name, email), submitting the form, and verifying the success message is displayed.

Starting URL: http://suninjuly.github.io/registration1.html

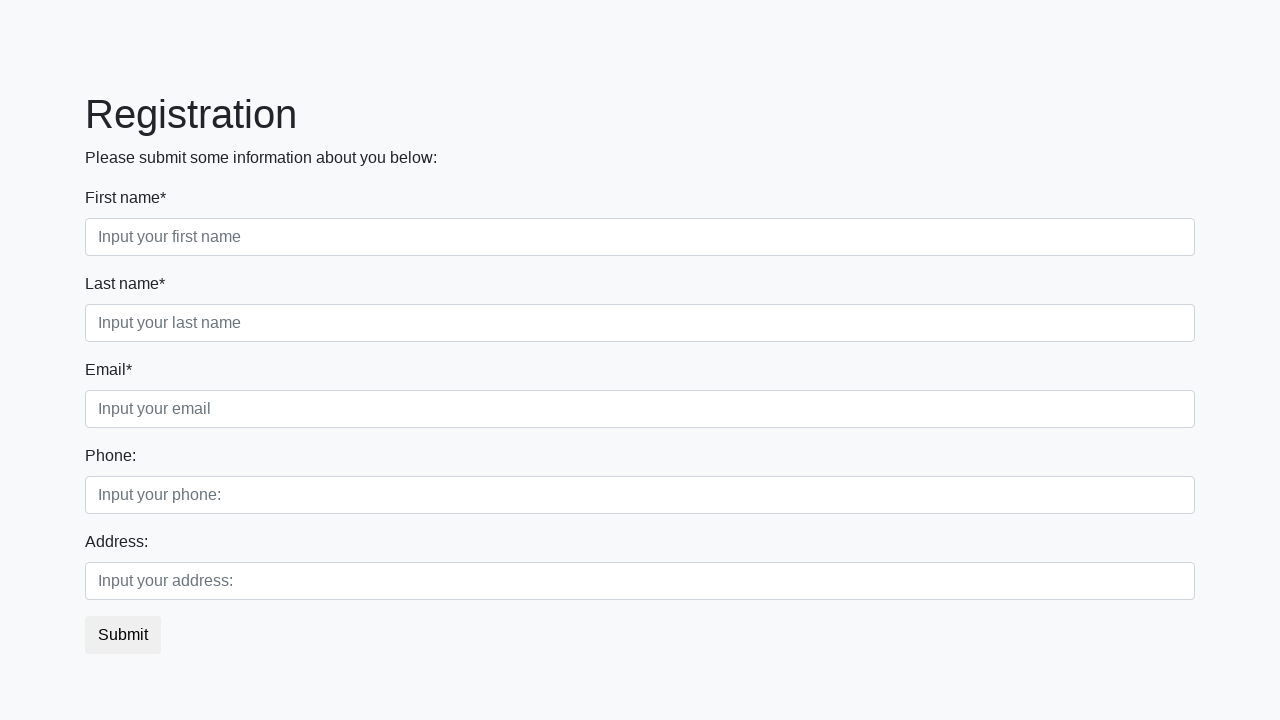

Filled first name field with 'Vohan' on //label[contains(text(),'First name*')]//following-sibling::input
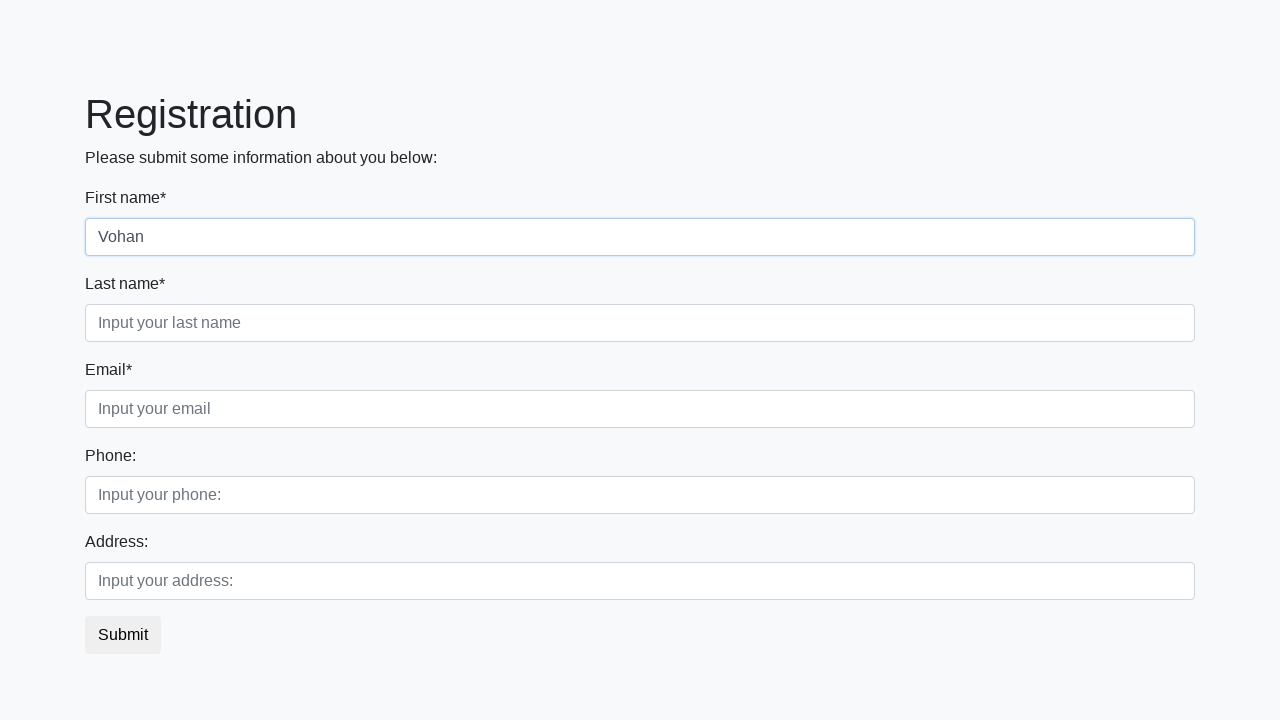

Filled last name field with 'Buleryan' on //label[contains(text(),'Last name*')]//following-sibling::input
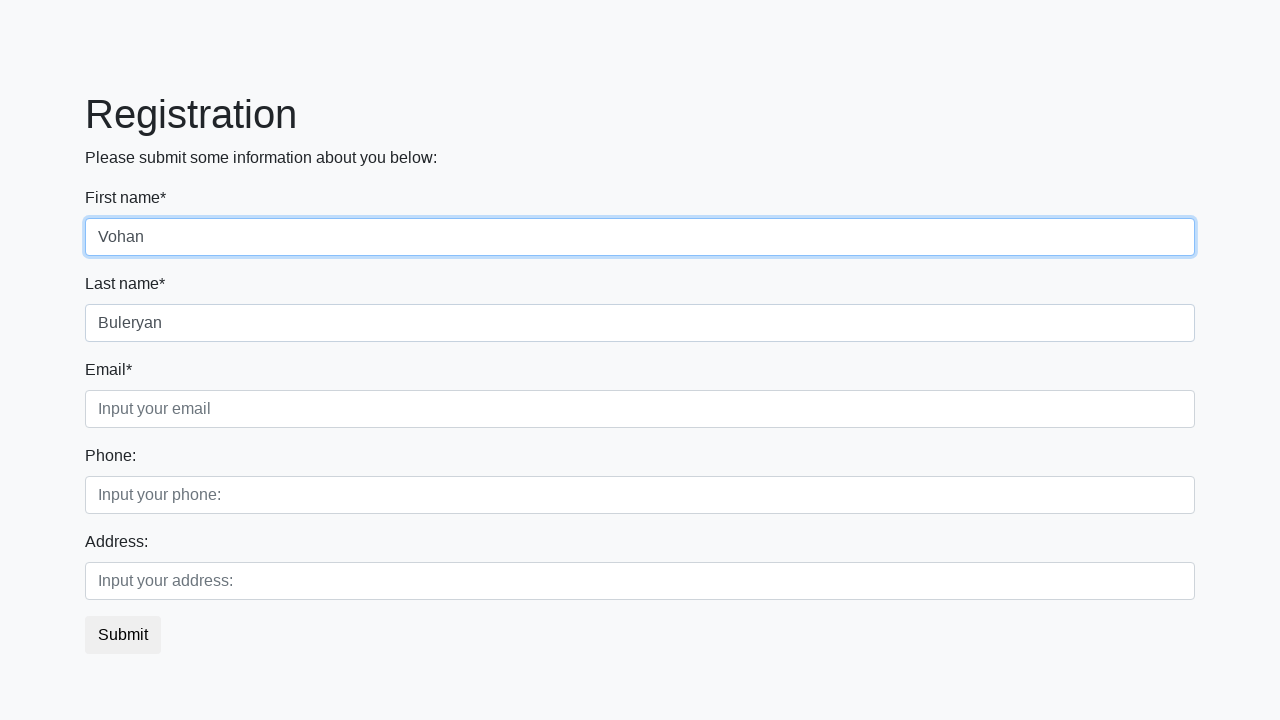

Filled email field with 'abm@dogs.da' on //label[contains(text(),'Email*')]//following-sibling::input
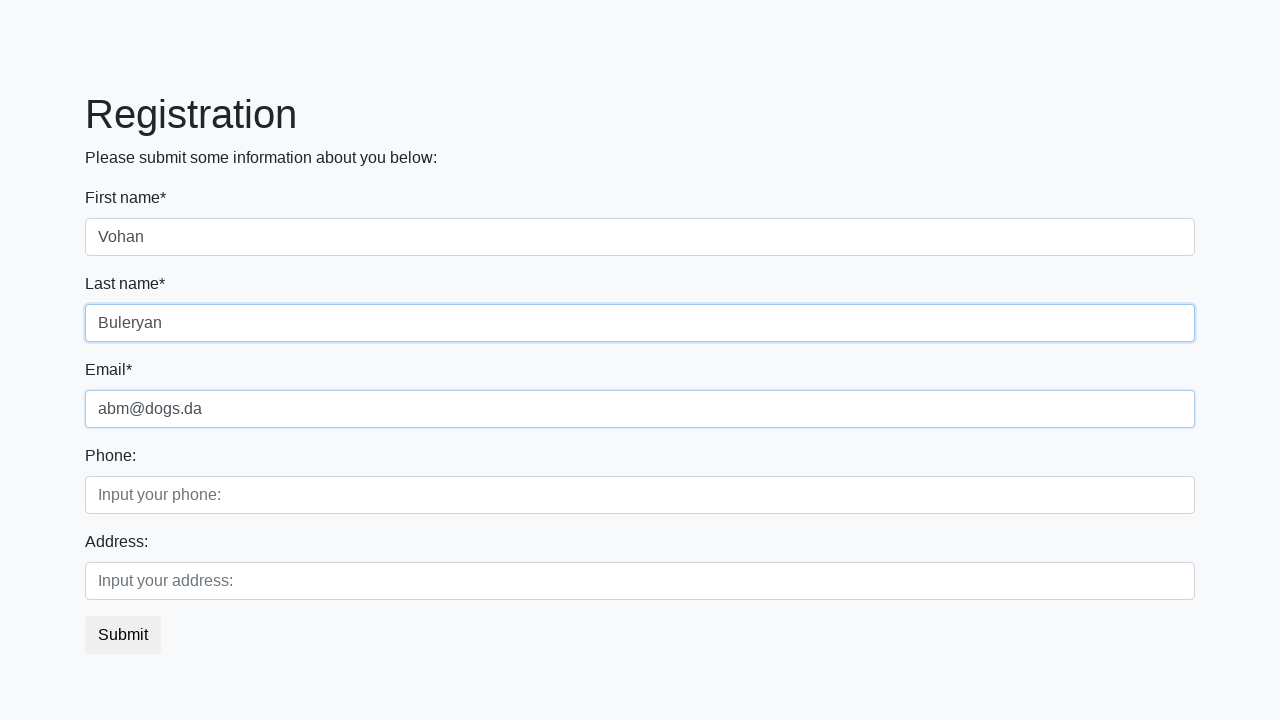

Clicked submit button to register at (123, 635) on button.btn
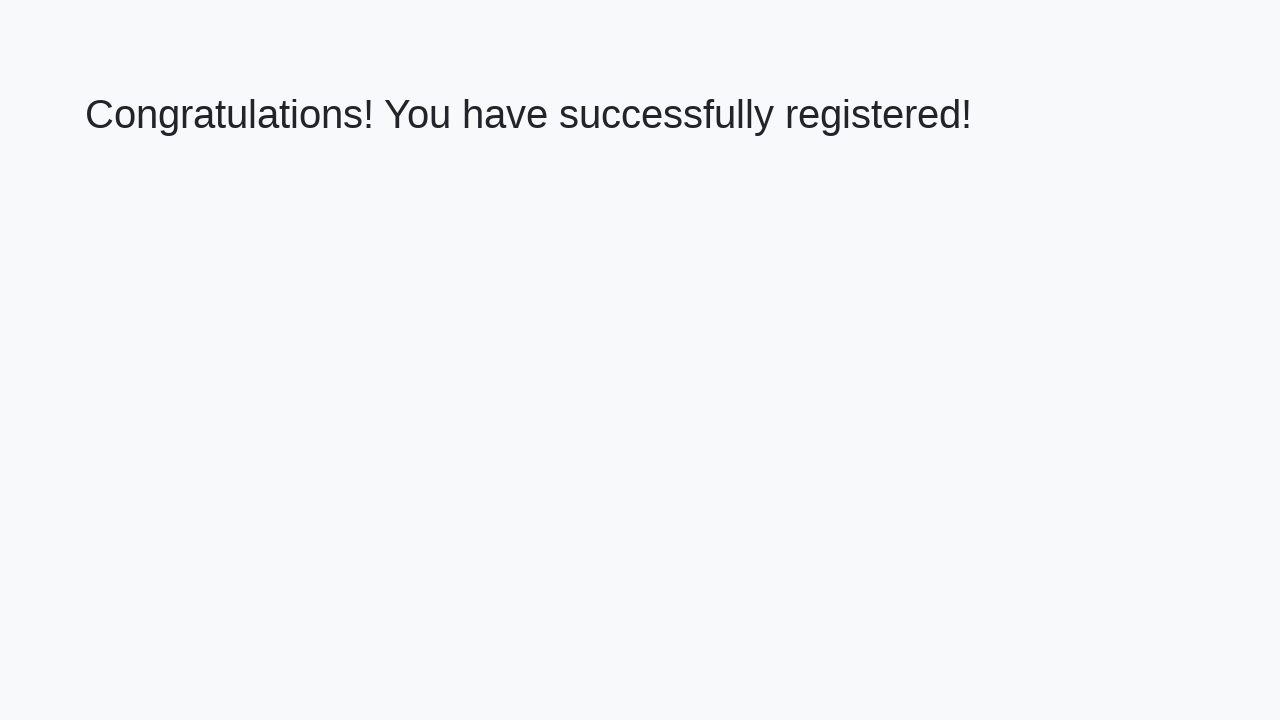

Success message heading loaded
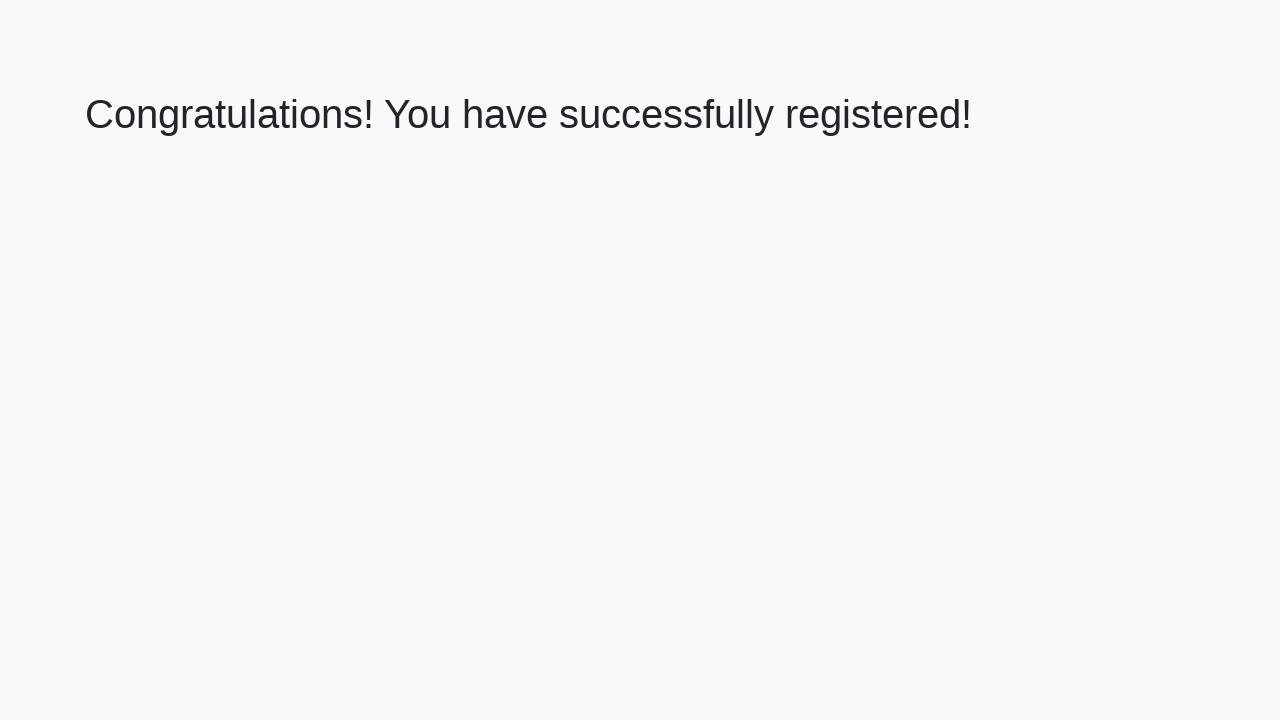

Retrieved success message text content
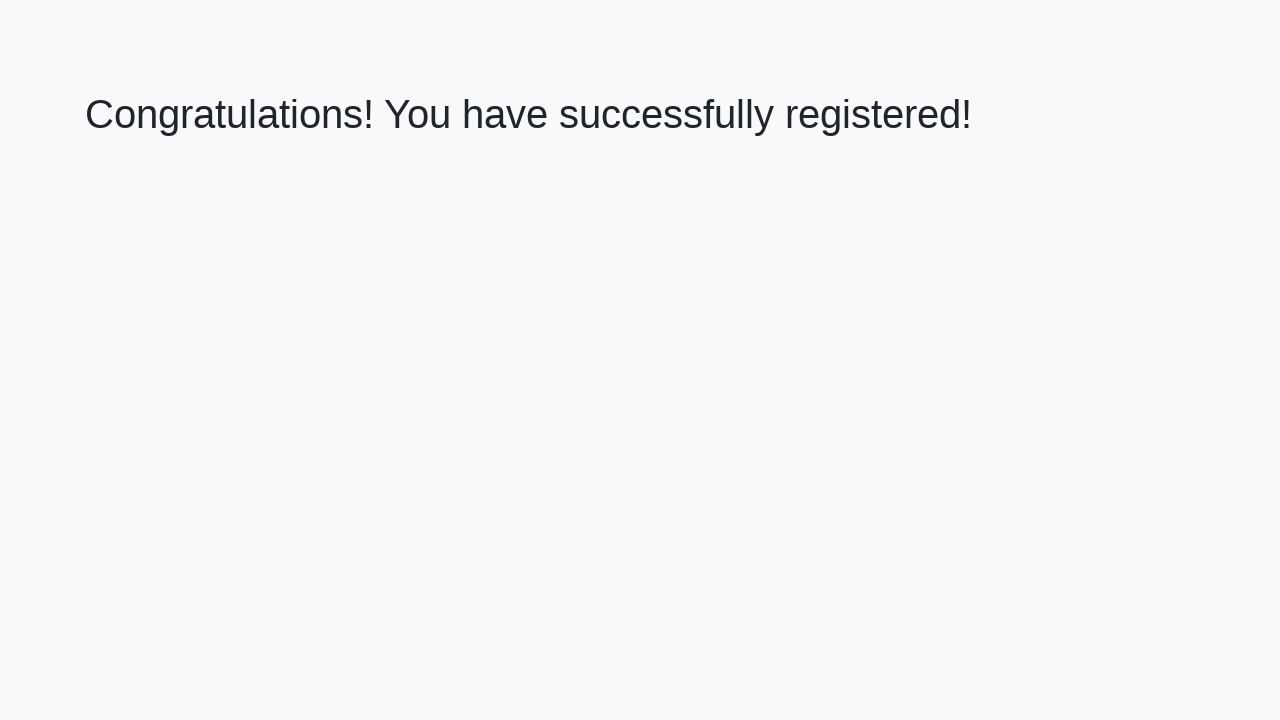

Verified success message: 'Congratulations! You have successfully registered!'
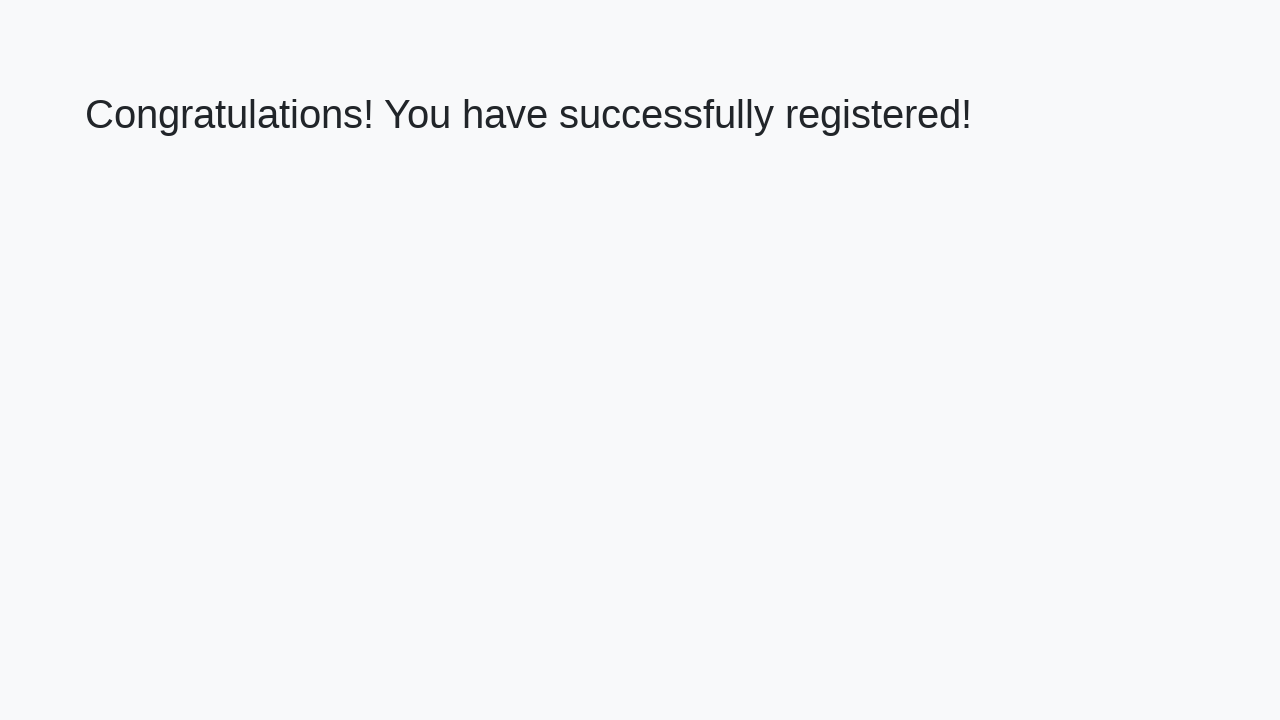

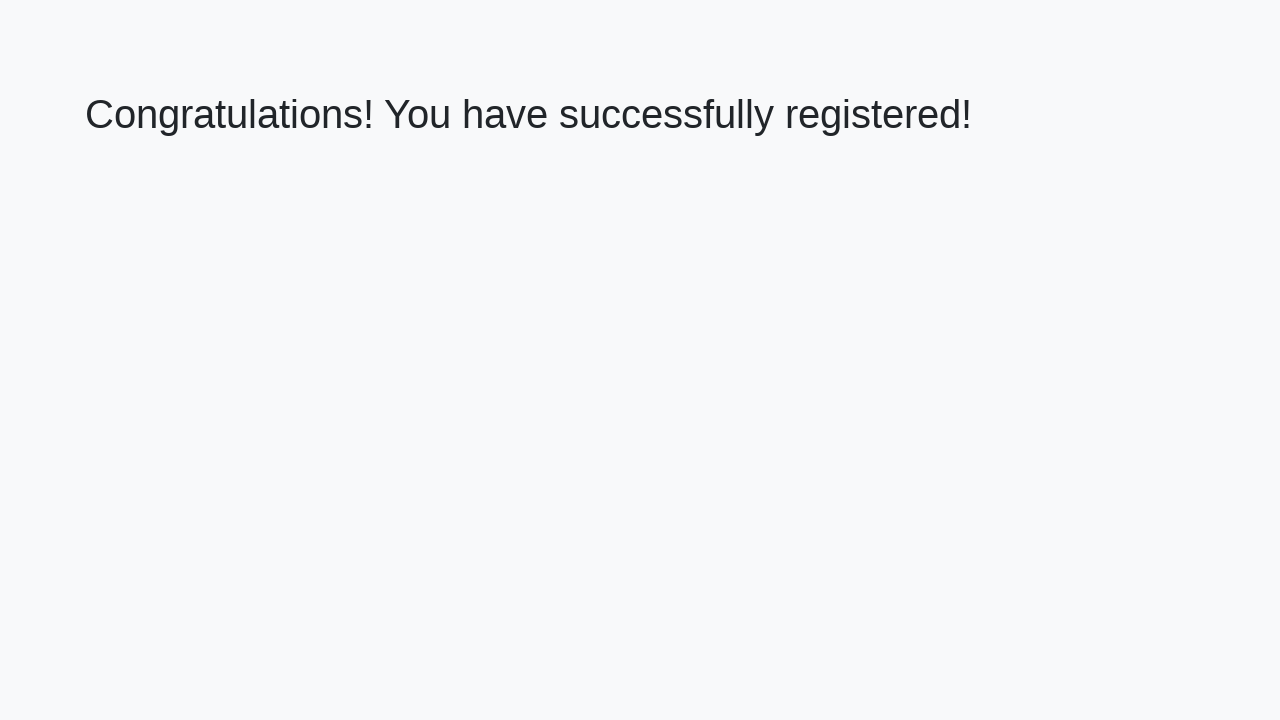